Tests contact form submission with invalid email, filling all form fields including captcha and verifying error message appears

Starting URL: https://www.consultoriaglobal.com.ar/cgweb/

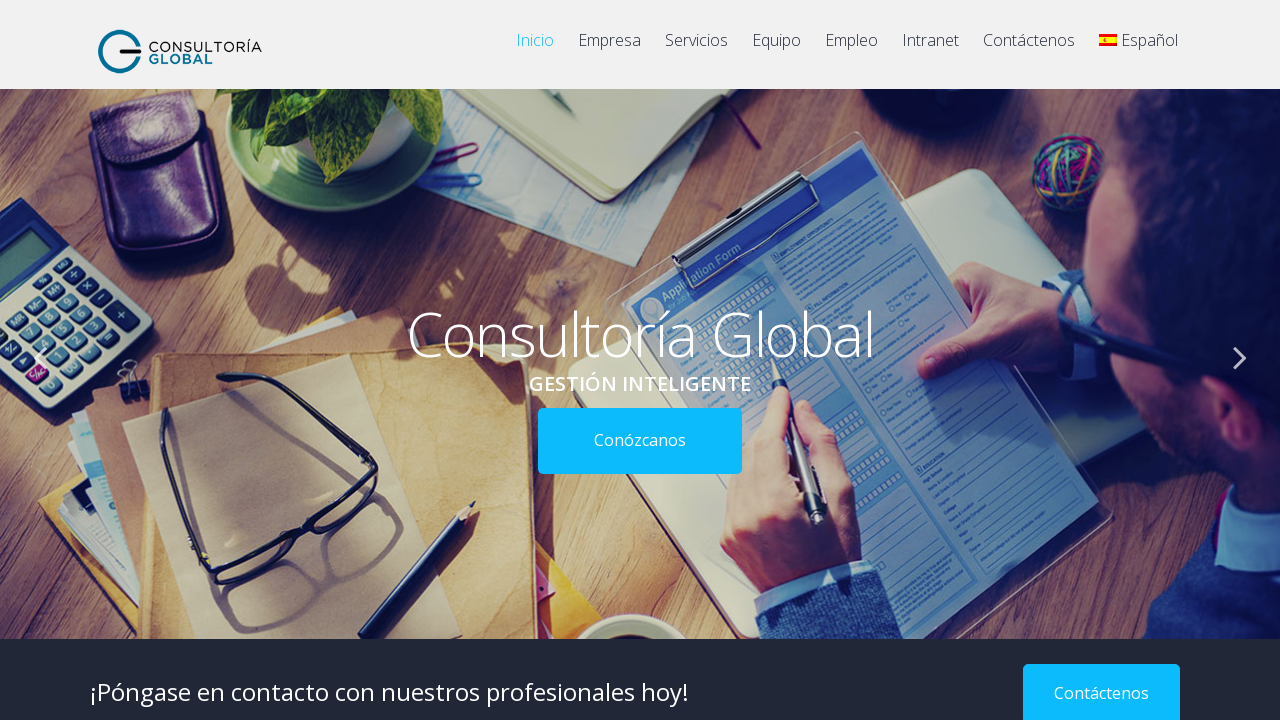

Clicked on contact link in menu at (1029, 50) on #menu-item-1364
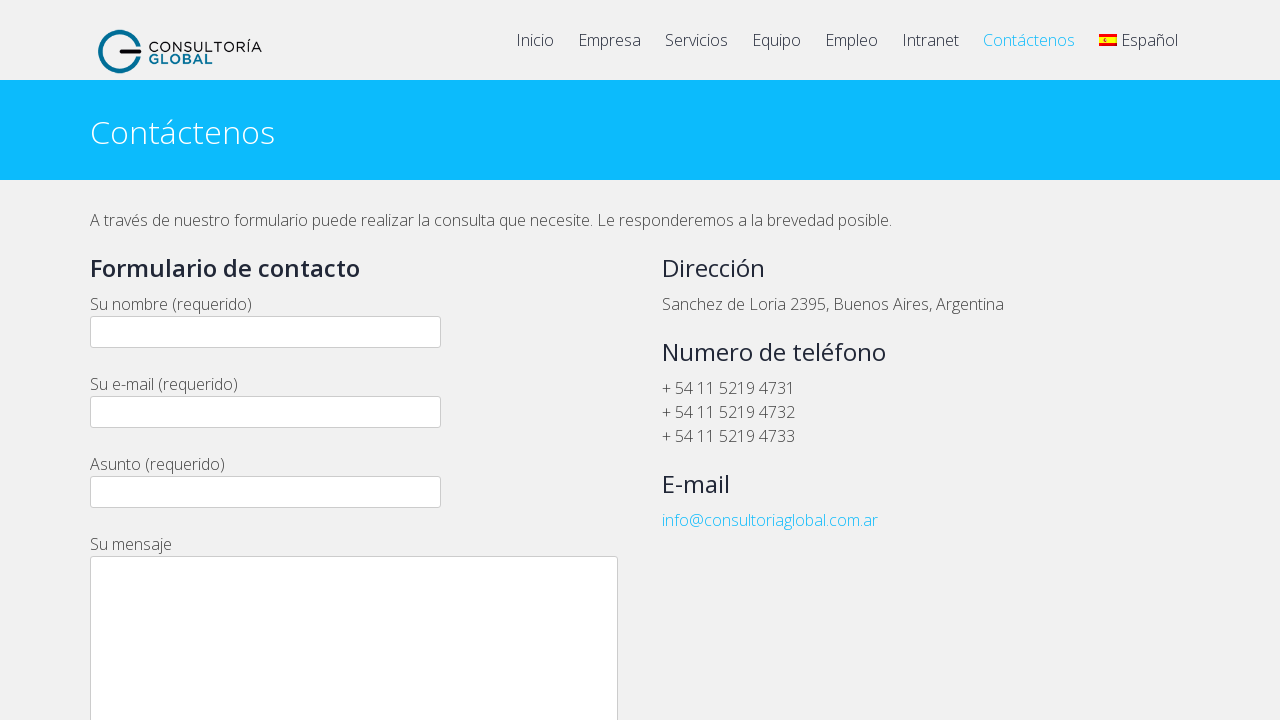

Contact form loaded successfully
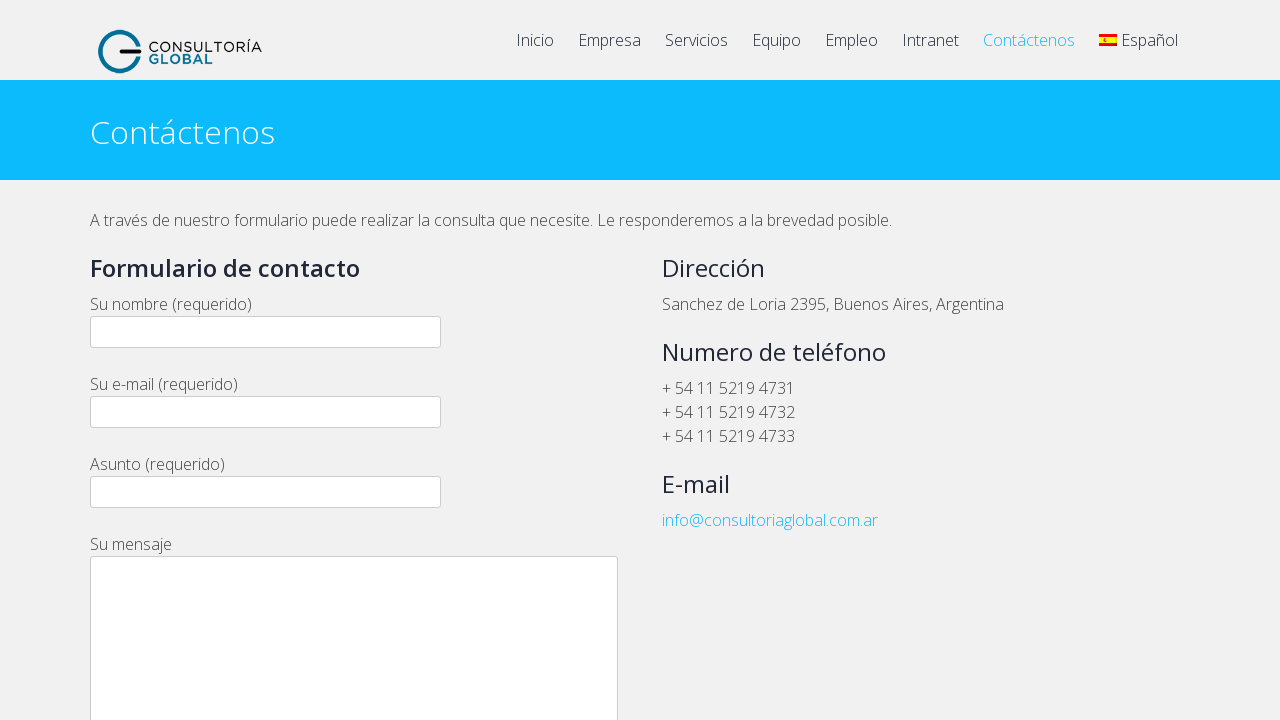

Filled name field with 'John Smith' on input[name='your-name']
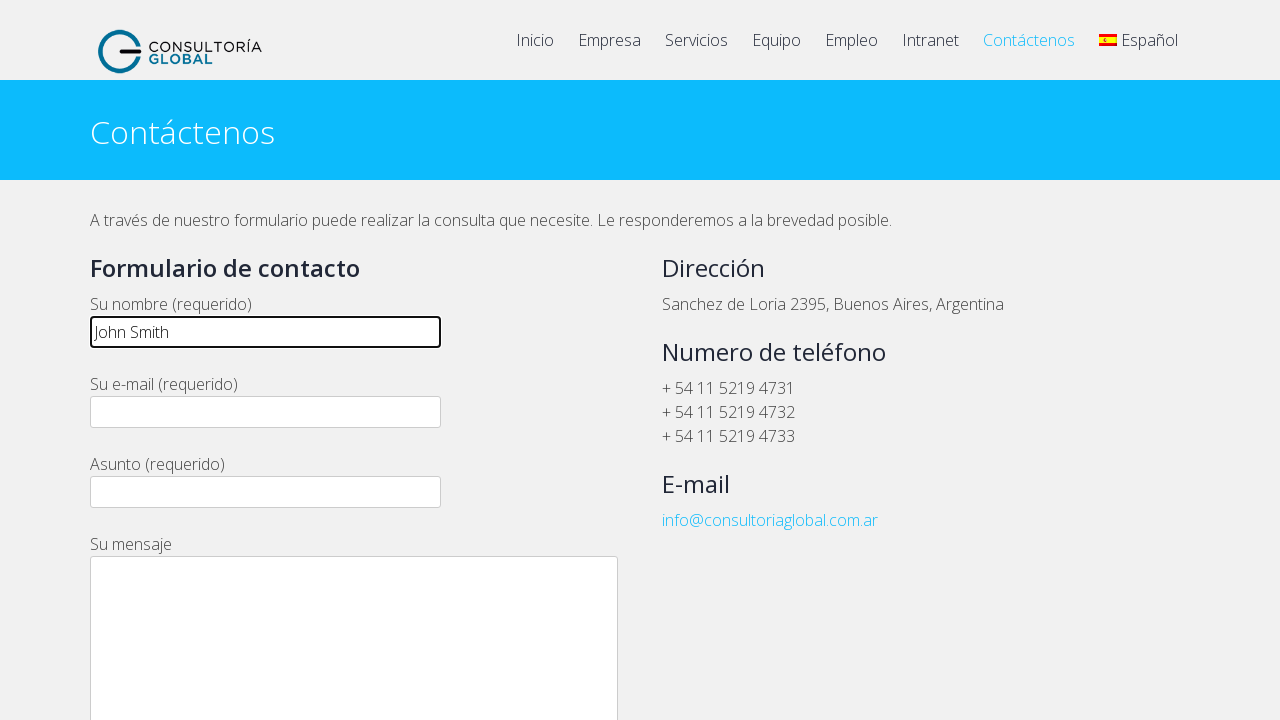

Filled email field with invalid email 'invalid_email_format' on input[name='your-email']
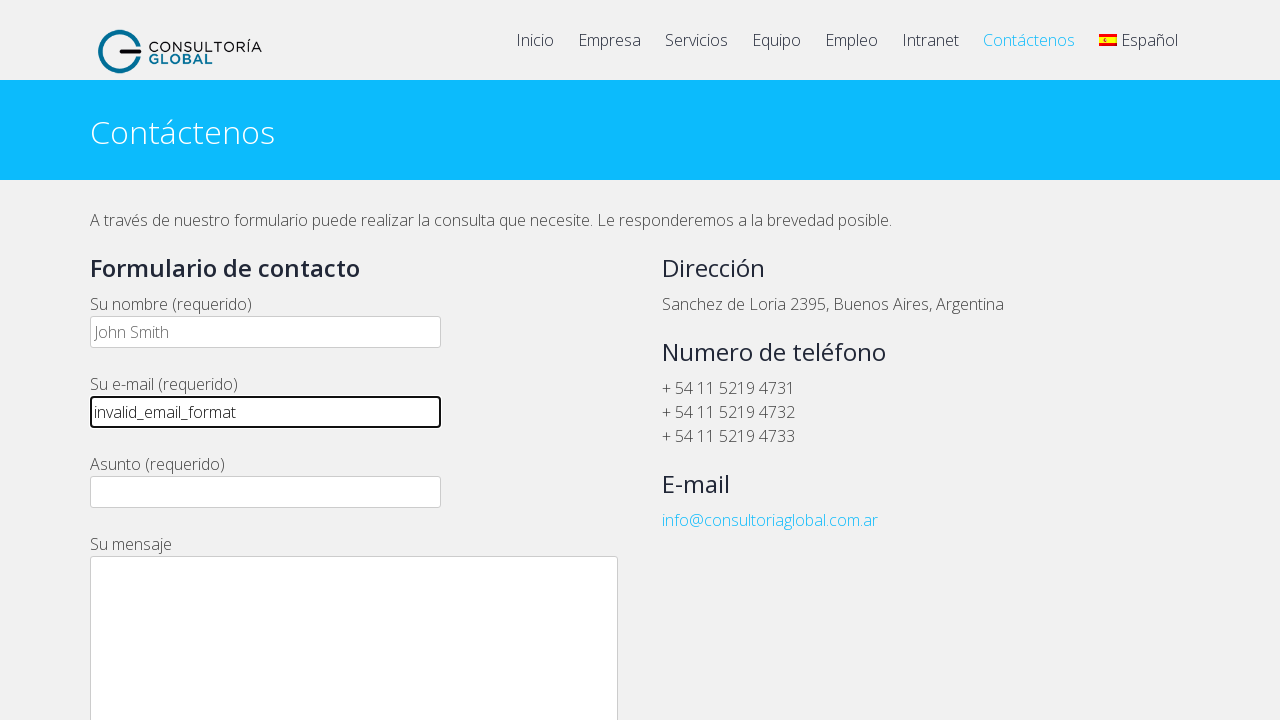

Filled subject field with 'Test Inquiry' on input[name='your-subject']
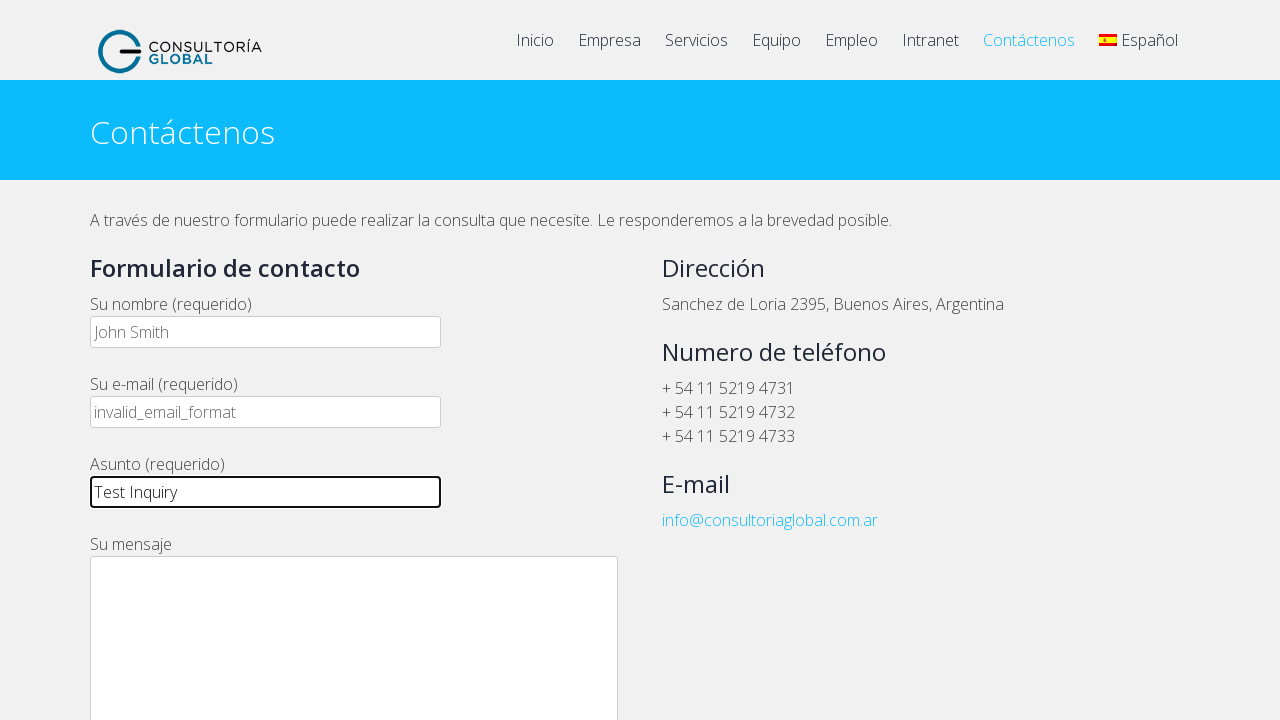

Filled message field with test message on textarea[name='your-message']
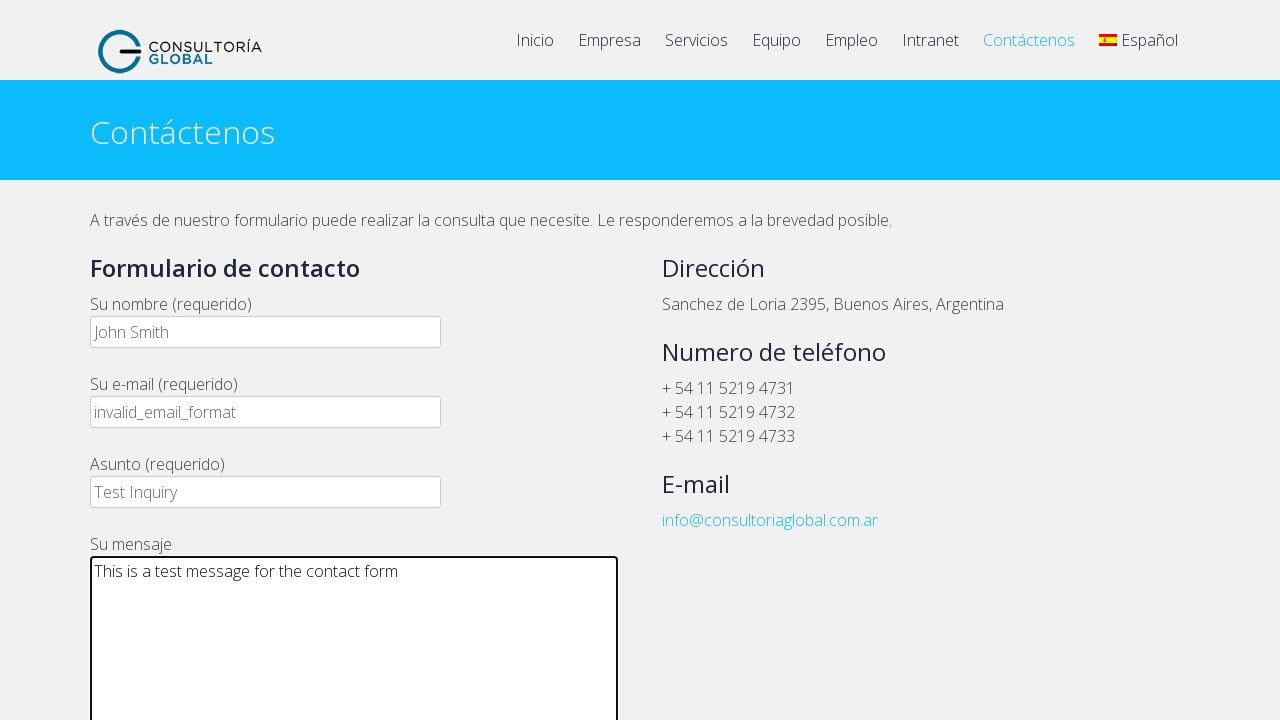

Filled captcha field with '5678' on input[name='captcha-636']
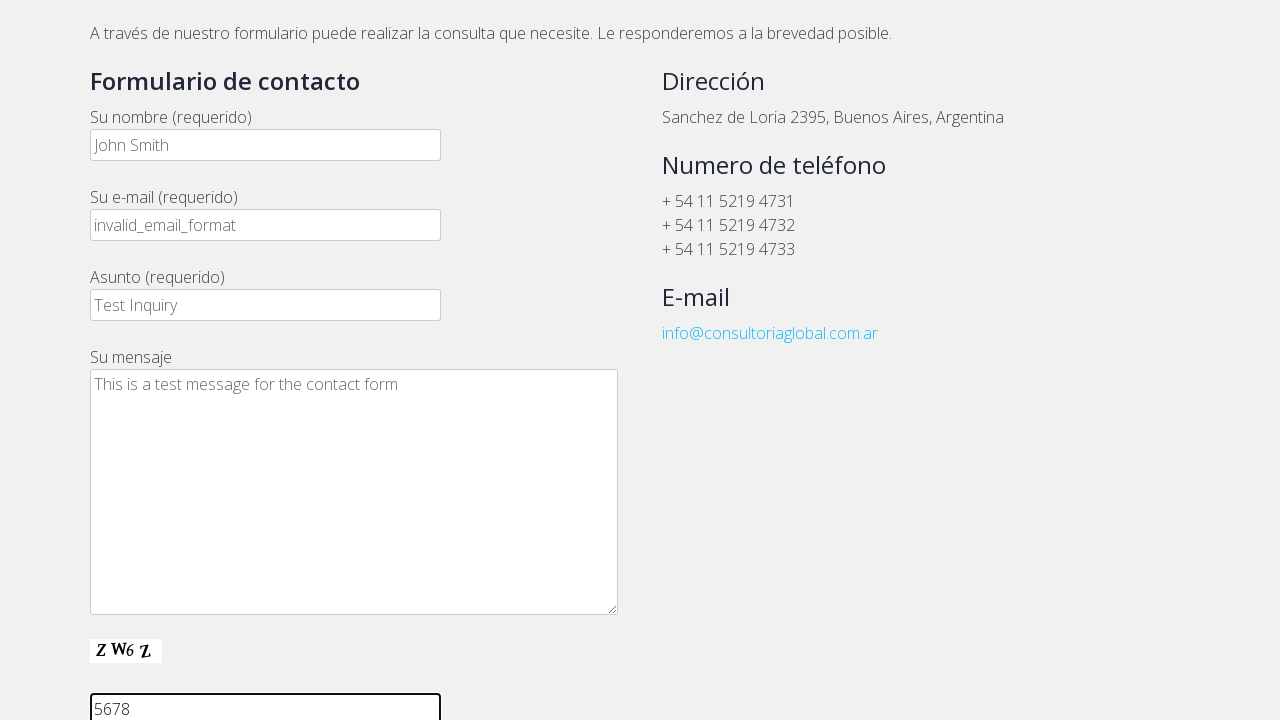

Clicked submit button to send contact form at (144, 360) on input[value='Enviar']
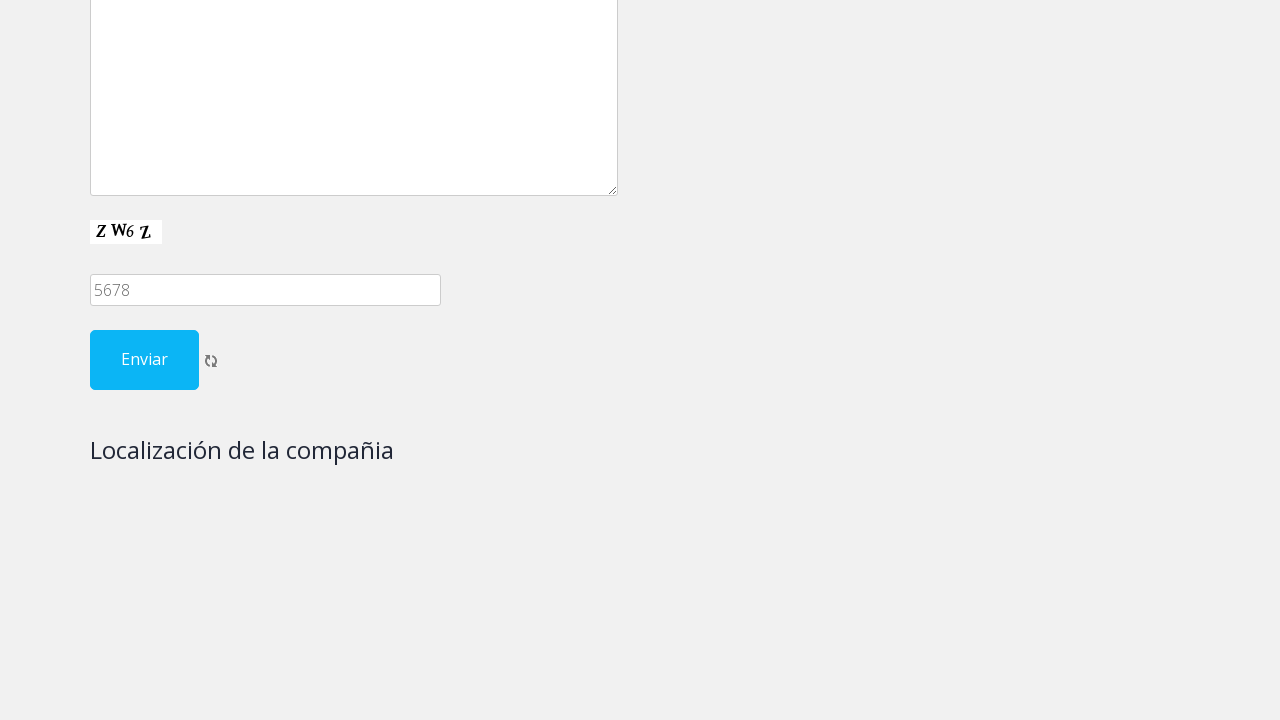

Error message appeared for invalid email format
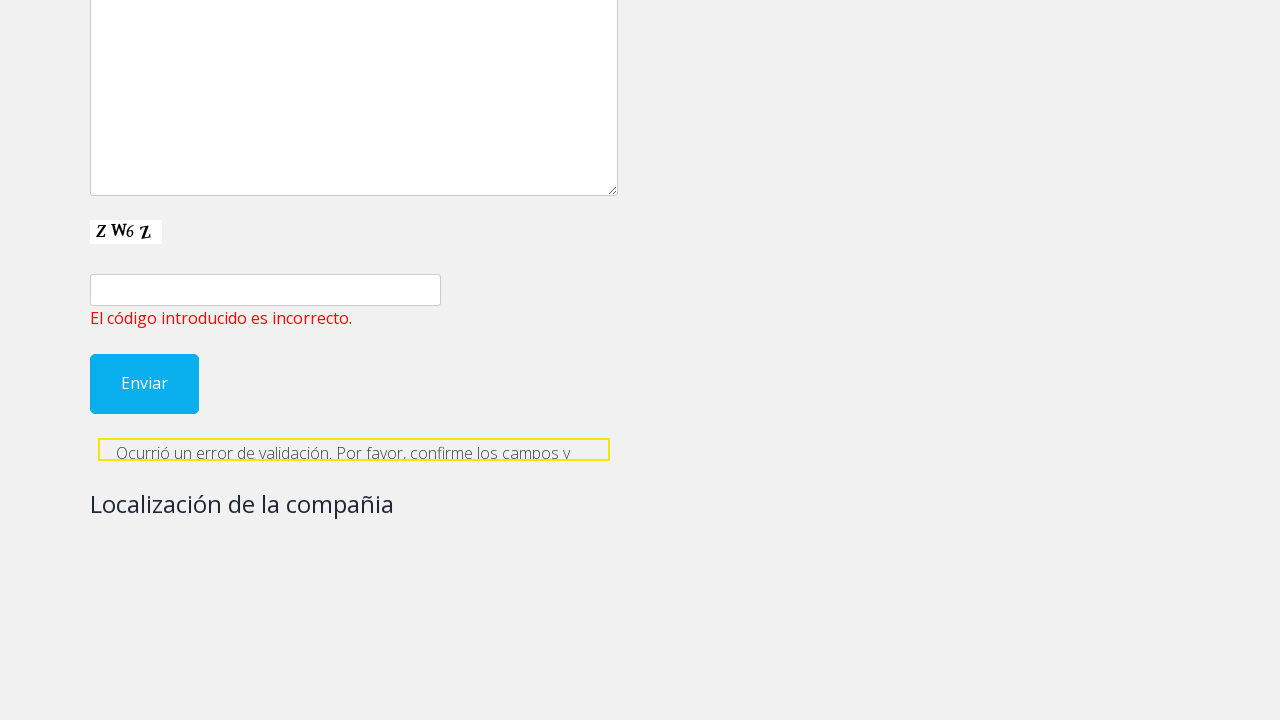

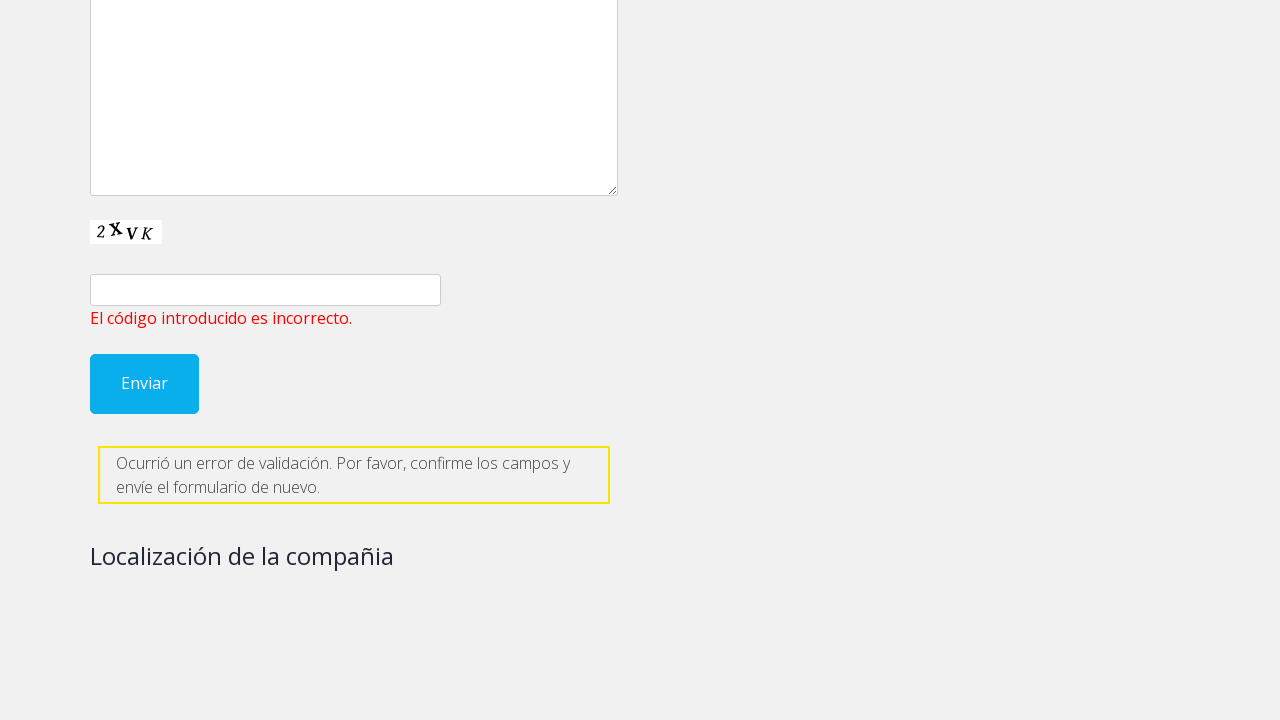